Tests a JavaScript prompt dialog by clicking the prompt button, entering text into the prompt, accepting it, and verifying the entered text appears in the result.

Starting URL: https://the-internet.herokuapp.com/javascript_alerts

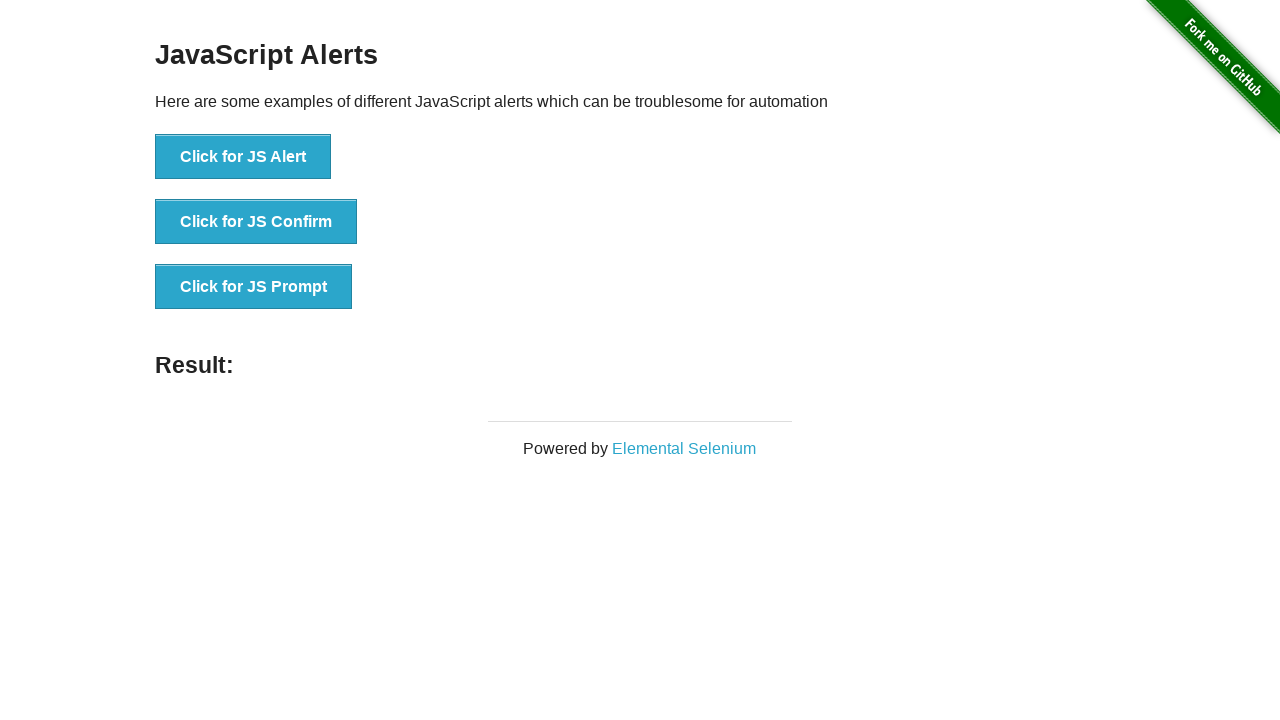

Set up dialog handler to accept prompt with email text
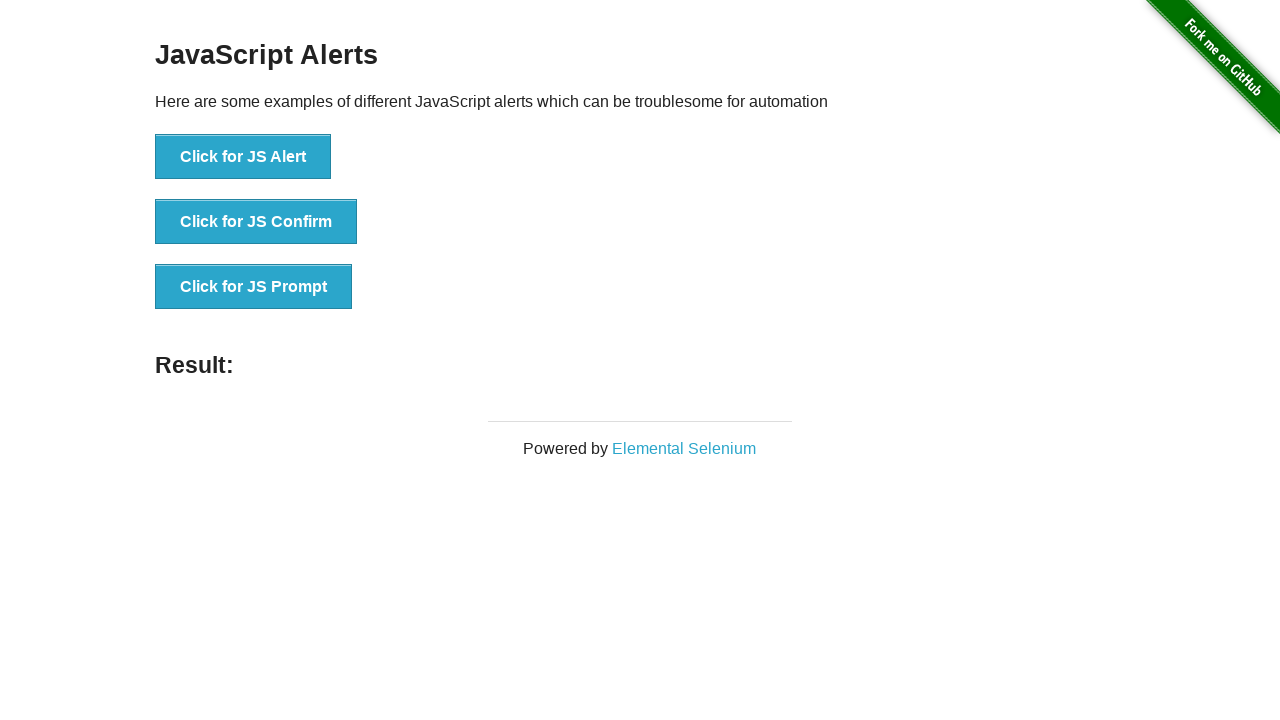

Clicked the JS Prompt button to trigger prompt dialog at (254, 287) on button[onclick='jsPrompt()']
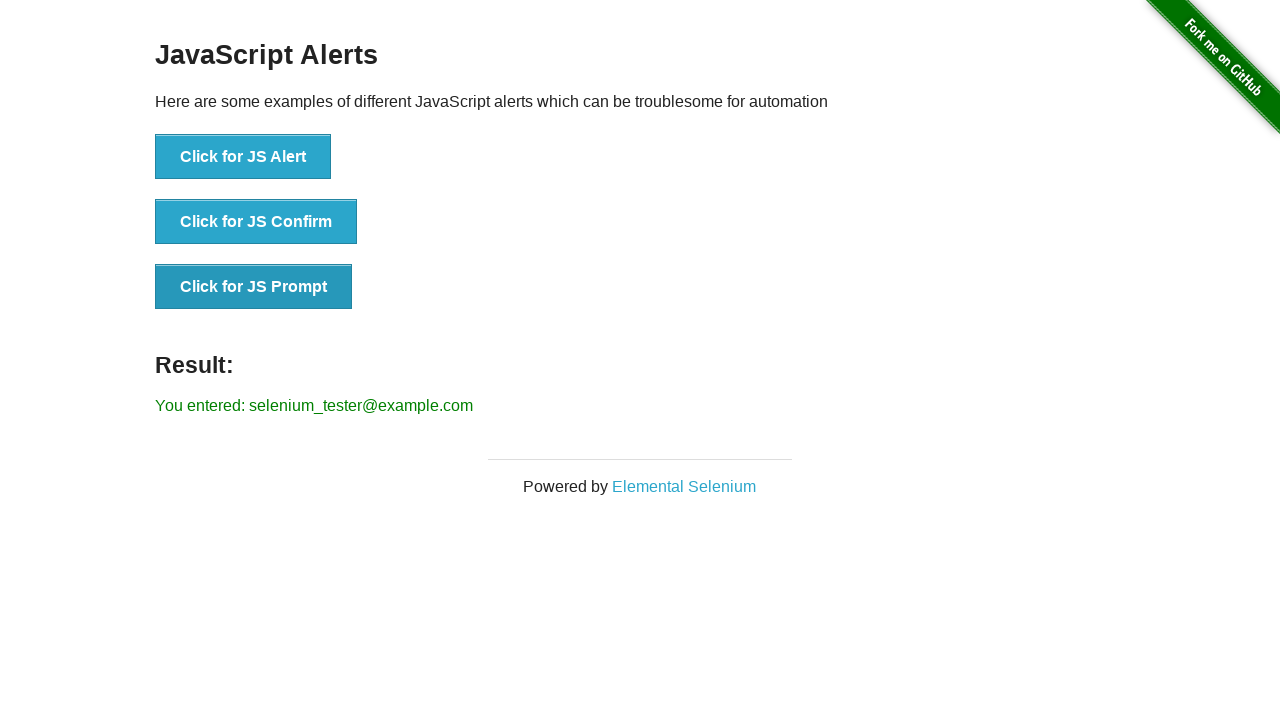

Waited for dialog to be processed
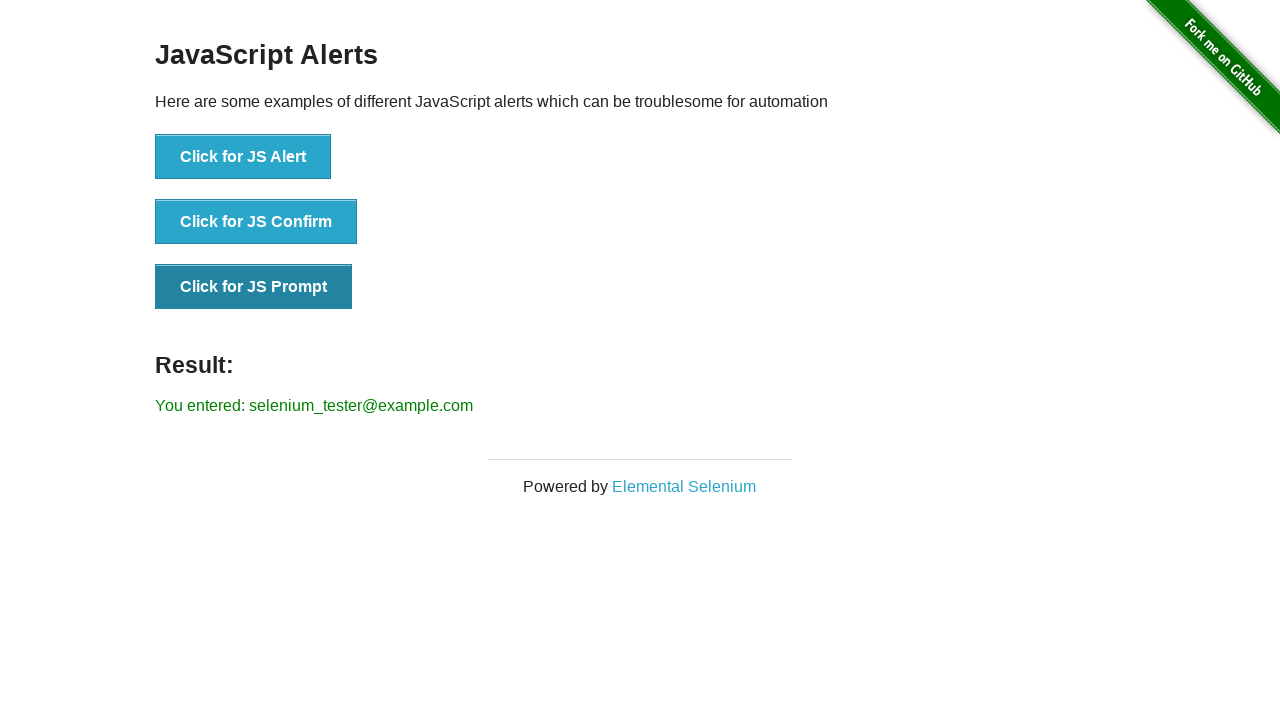

Result element appeared on the page
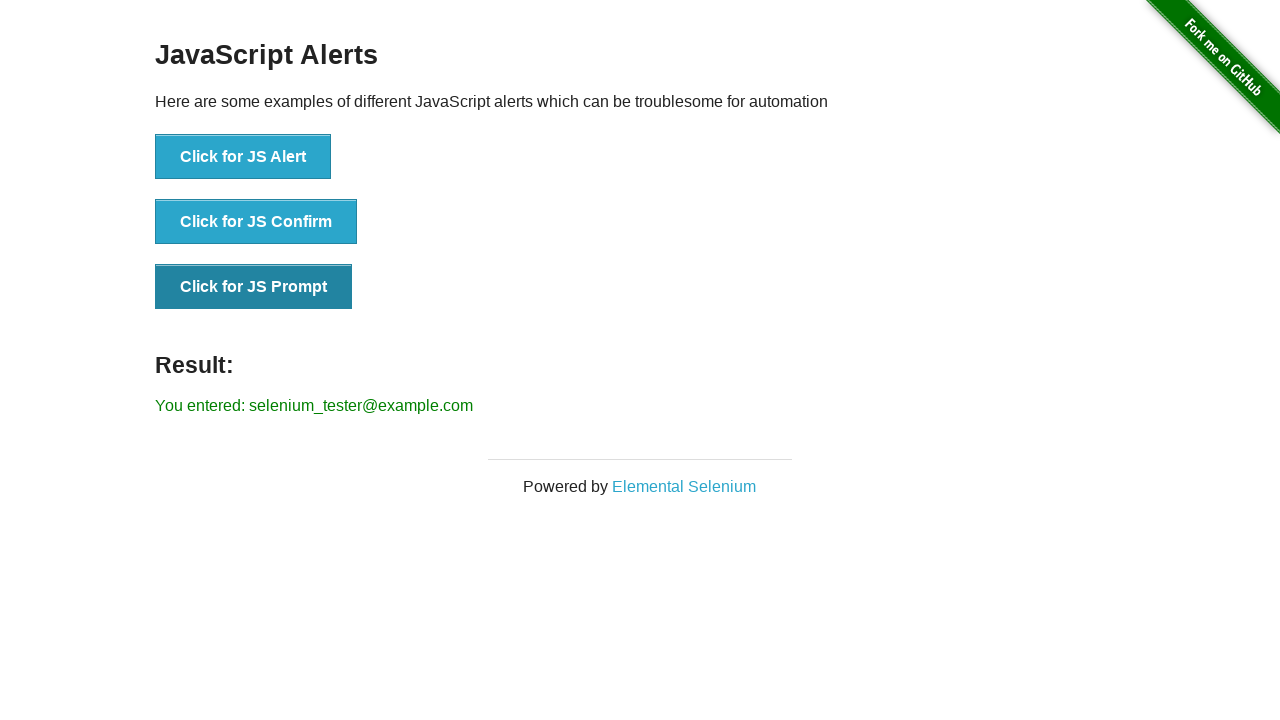

Retrieved result text: 'You entered: selenium_tester@example.com'
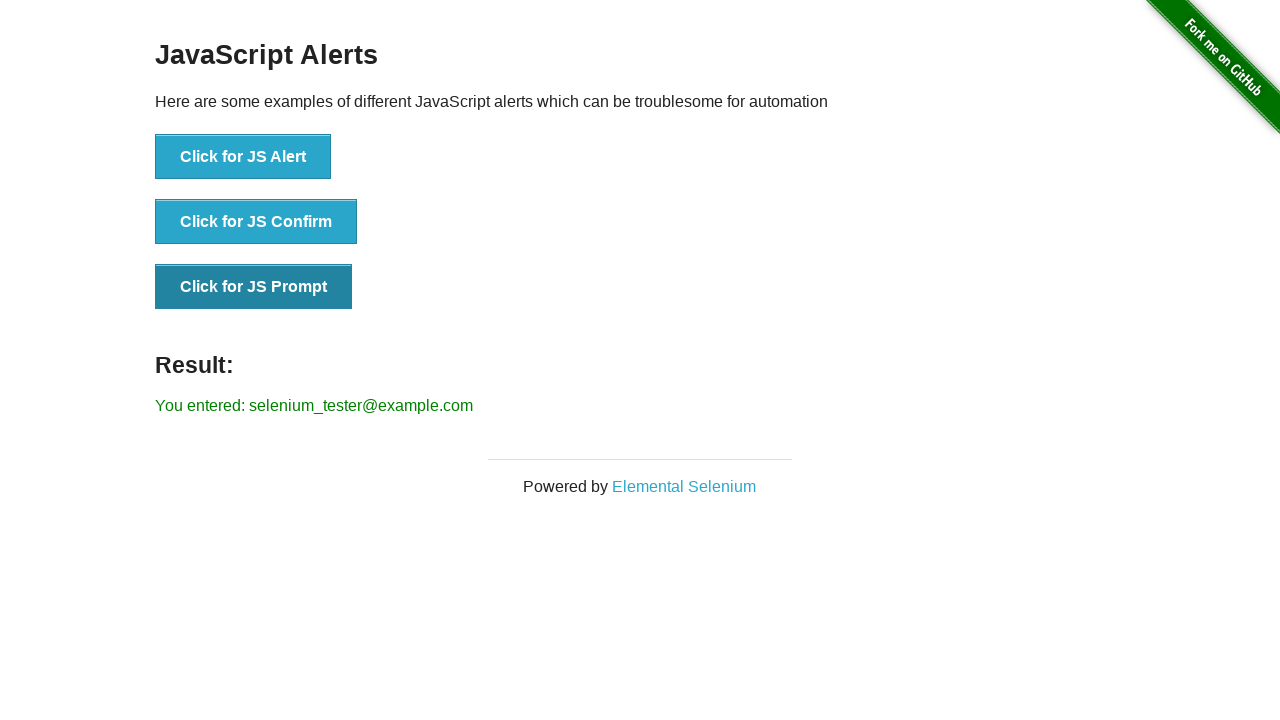

Verified result text matches expected text: 'You entered: selenium_tester@example.com'
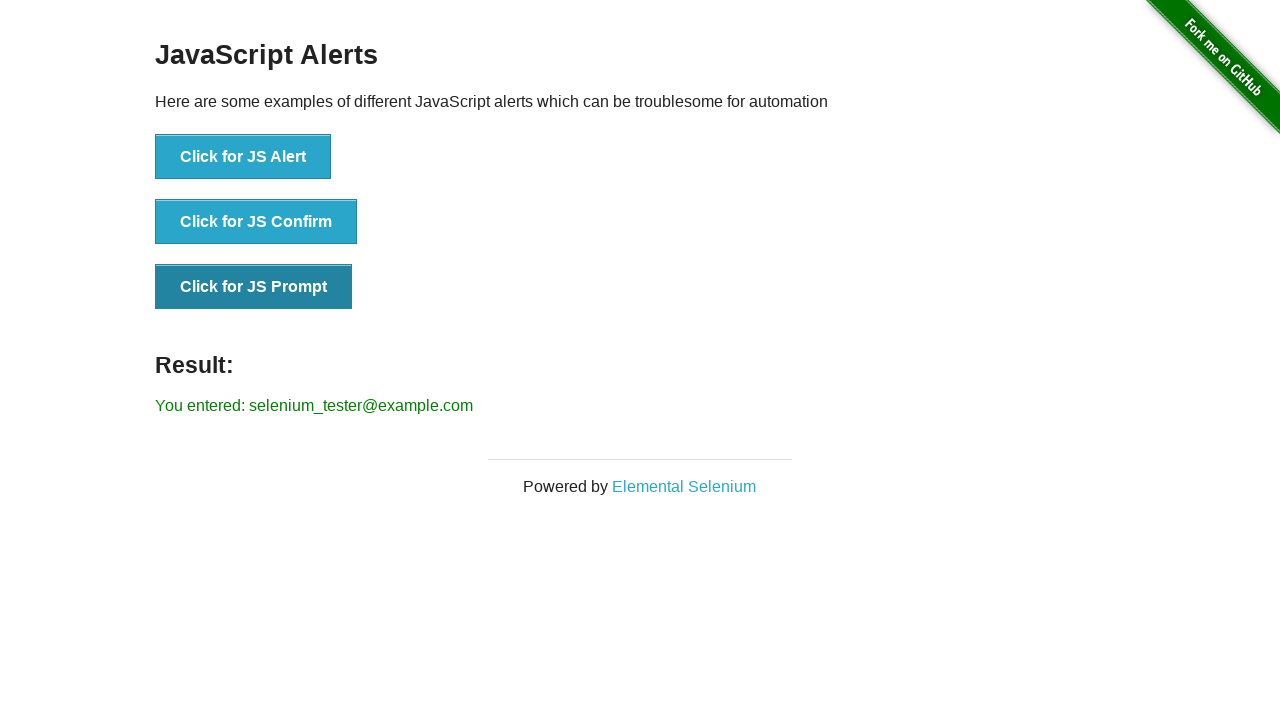

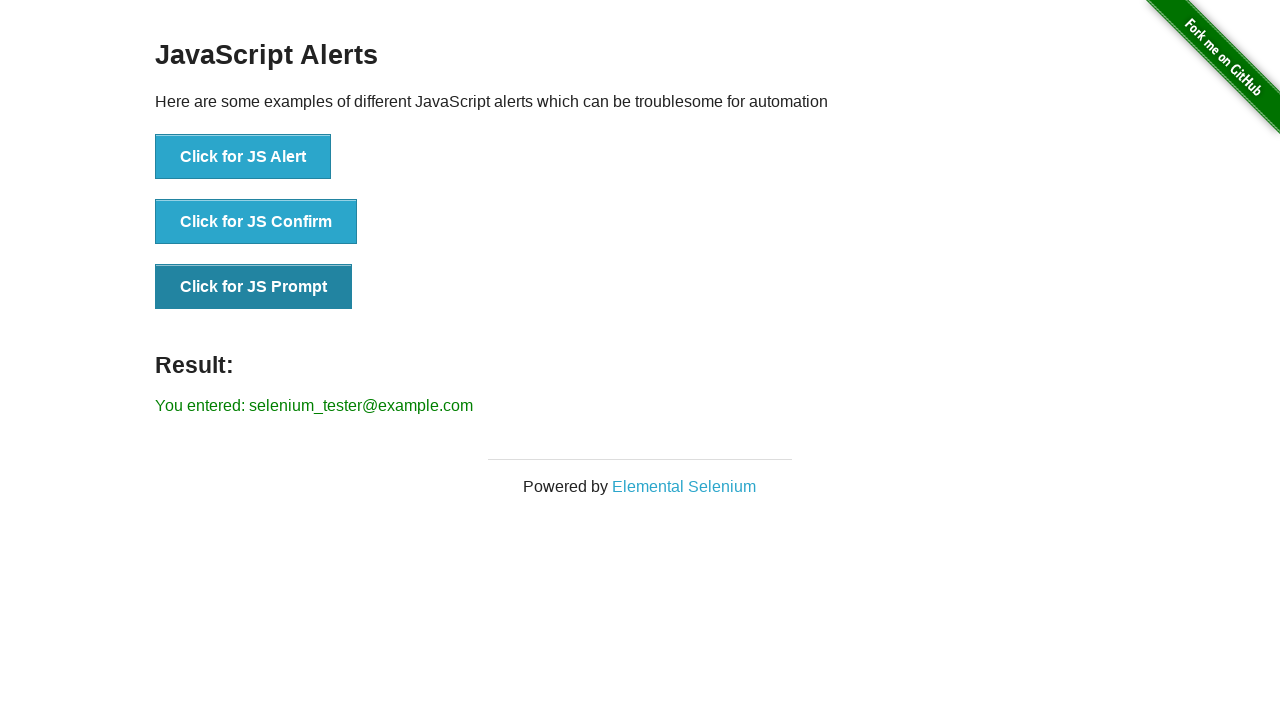